Tests navigating to the Browser Windows page and verifies the initial window count.

Starting URL: https://demoqa.com

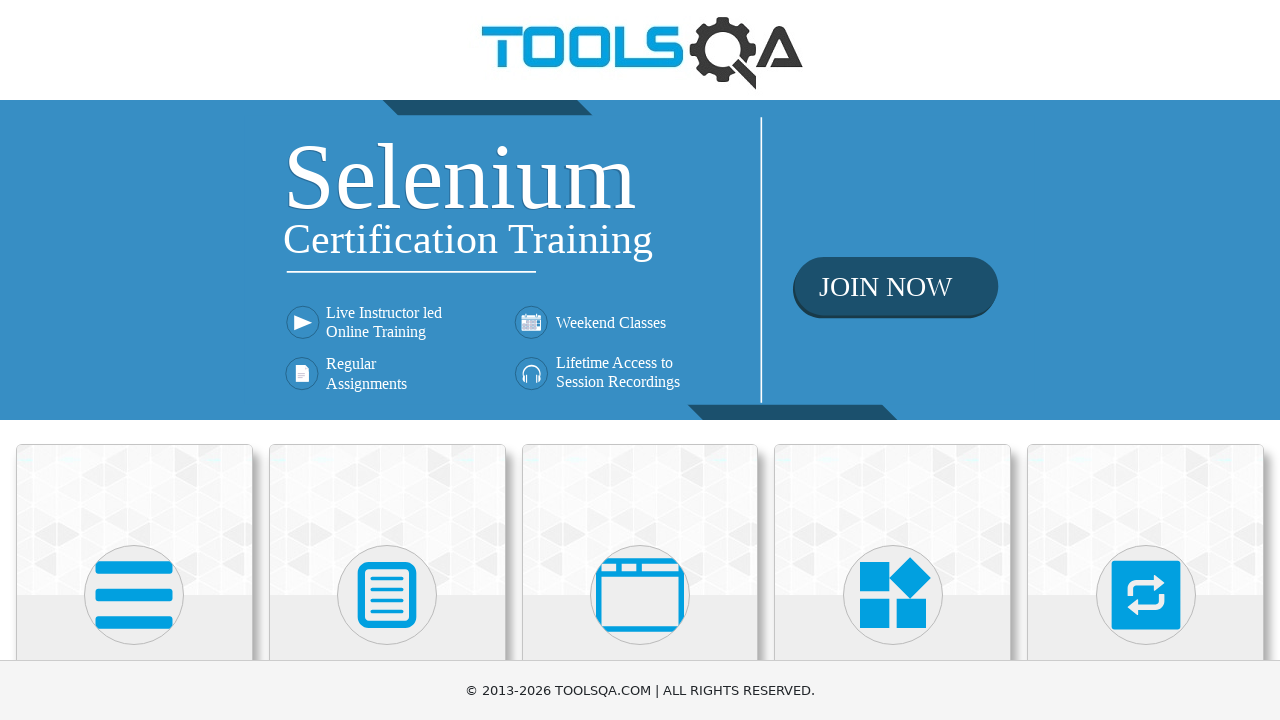

Clicked on 'Alerts, Frame & Windows' card at (640, 360) on text=Alerts, Frame & Windows
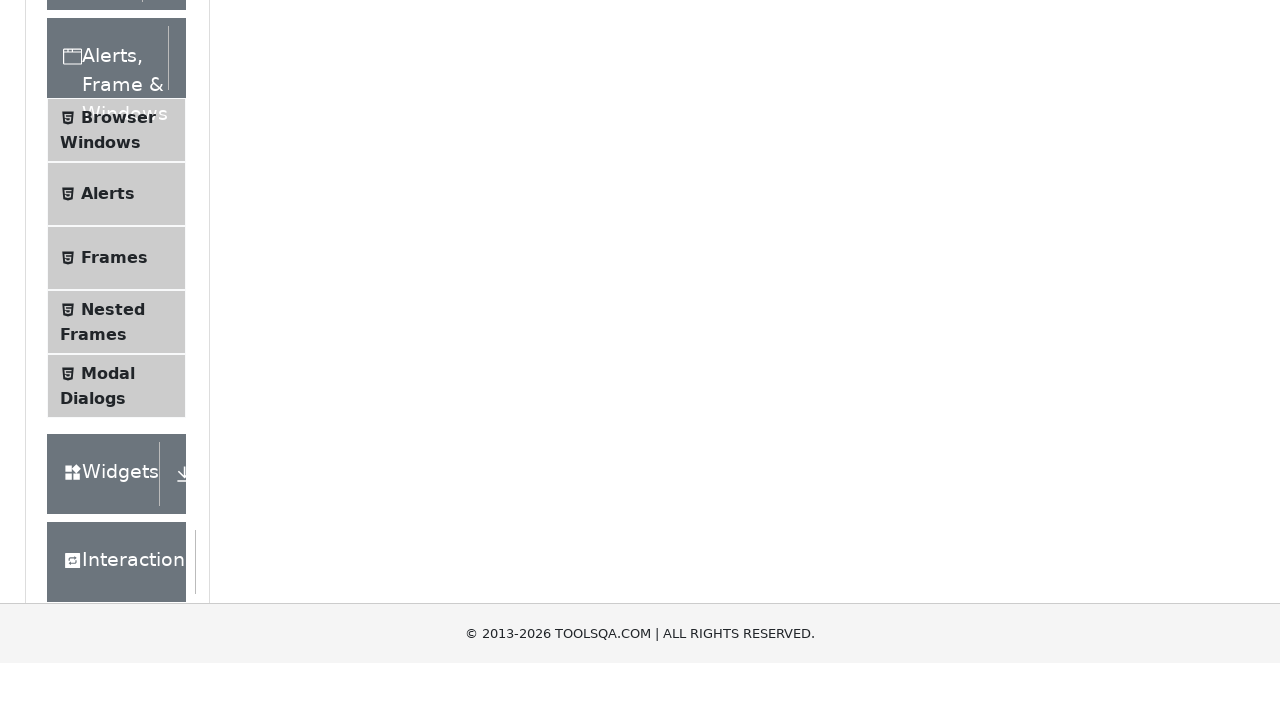

Clicked on 'Browser Windows' in the submenu at (118, 424) on text=Browser Windows
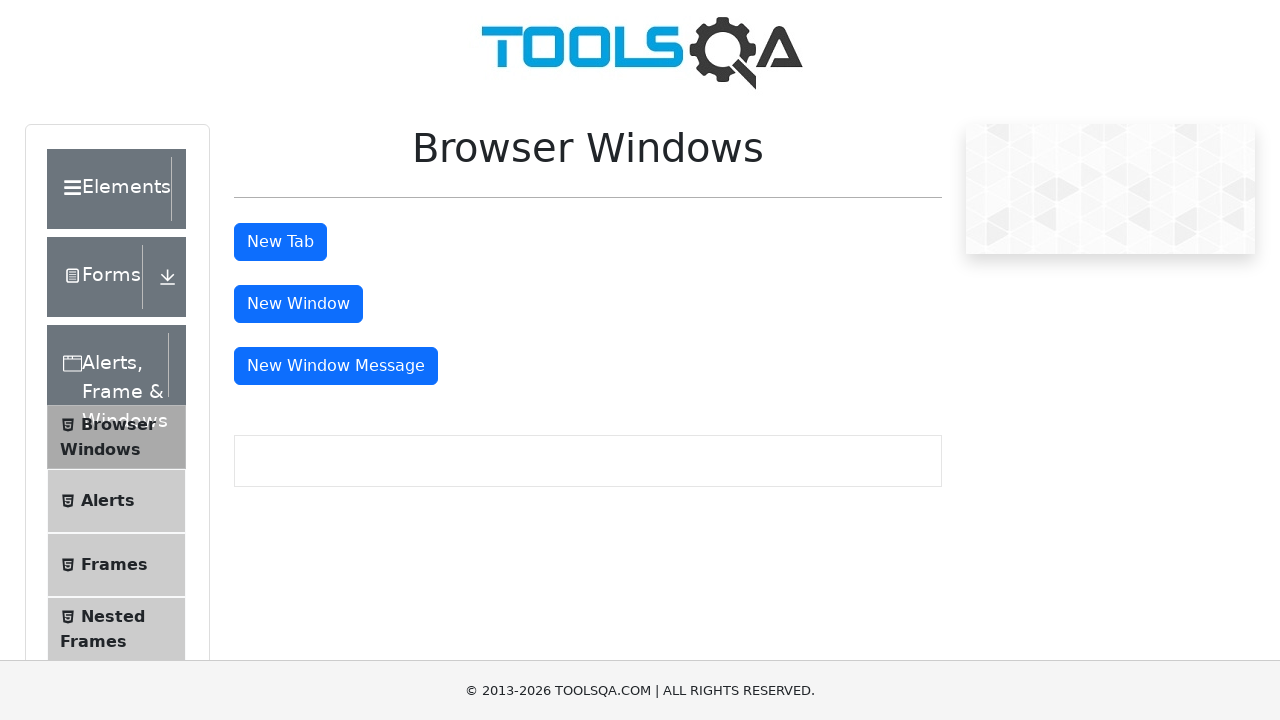

Waited for #windowButton to load on Browser Windows page
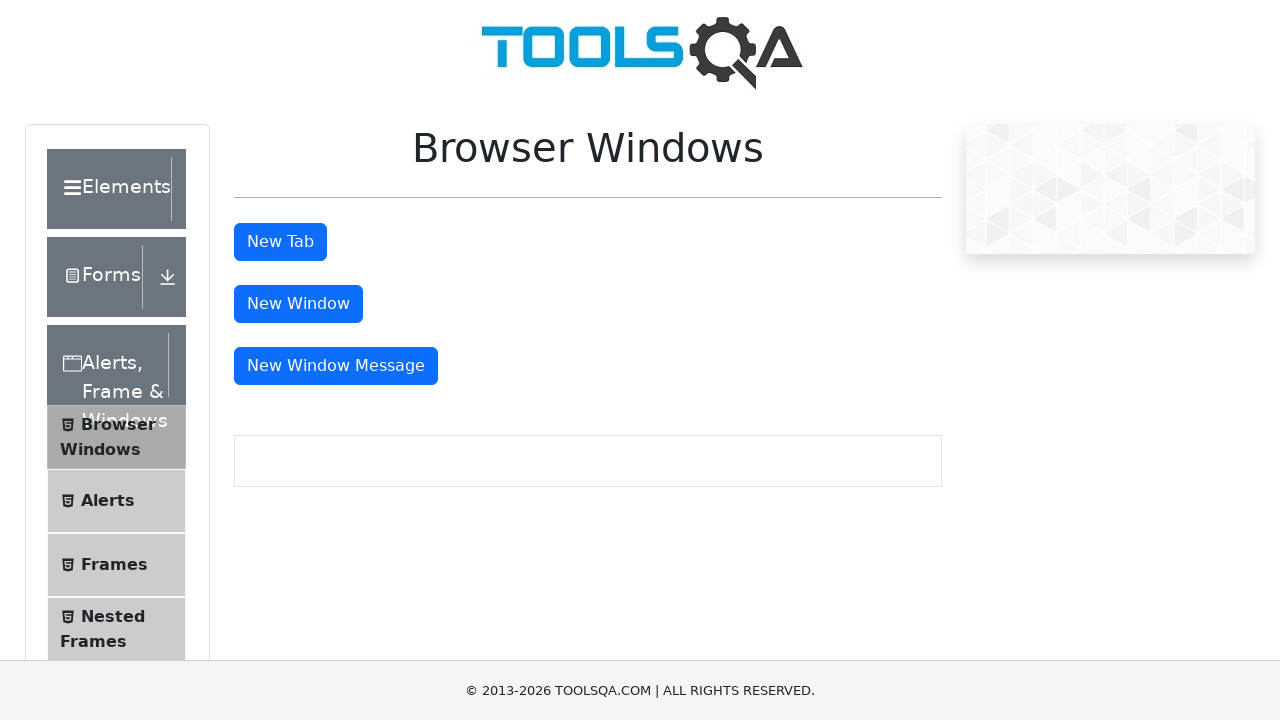

Verified initial window count is 1
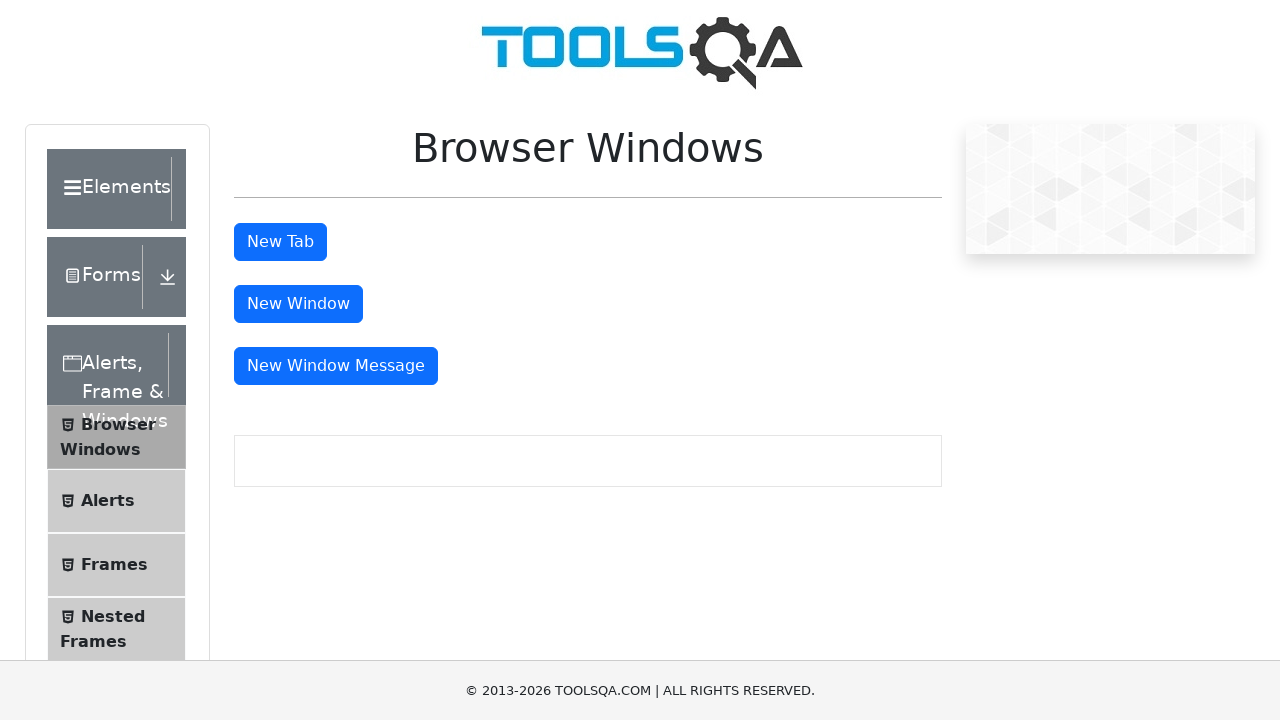

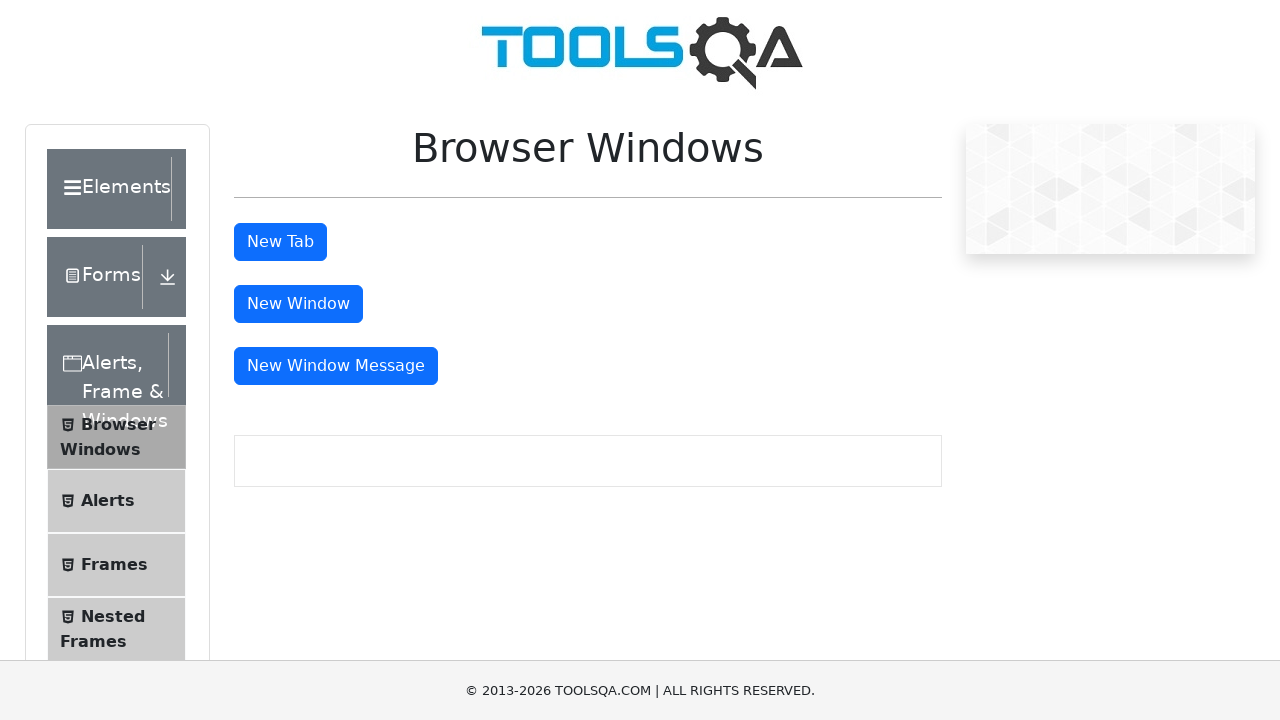